Tests adding todo items to a TodoMVC application by filling the input field and pressing Enter, then verifying the items appear in the list

Starting URL: https://demo.playwright.dev/todomvc

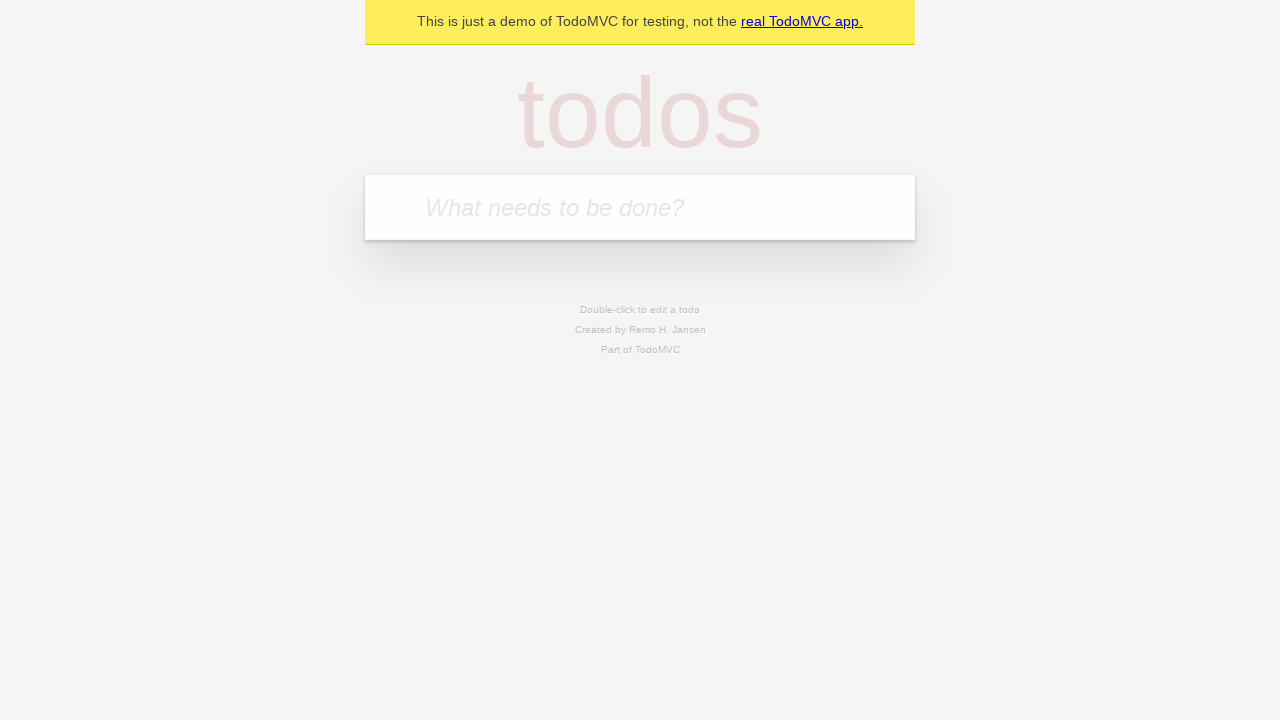

Located the 'What needs to be done?' input field
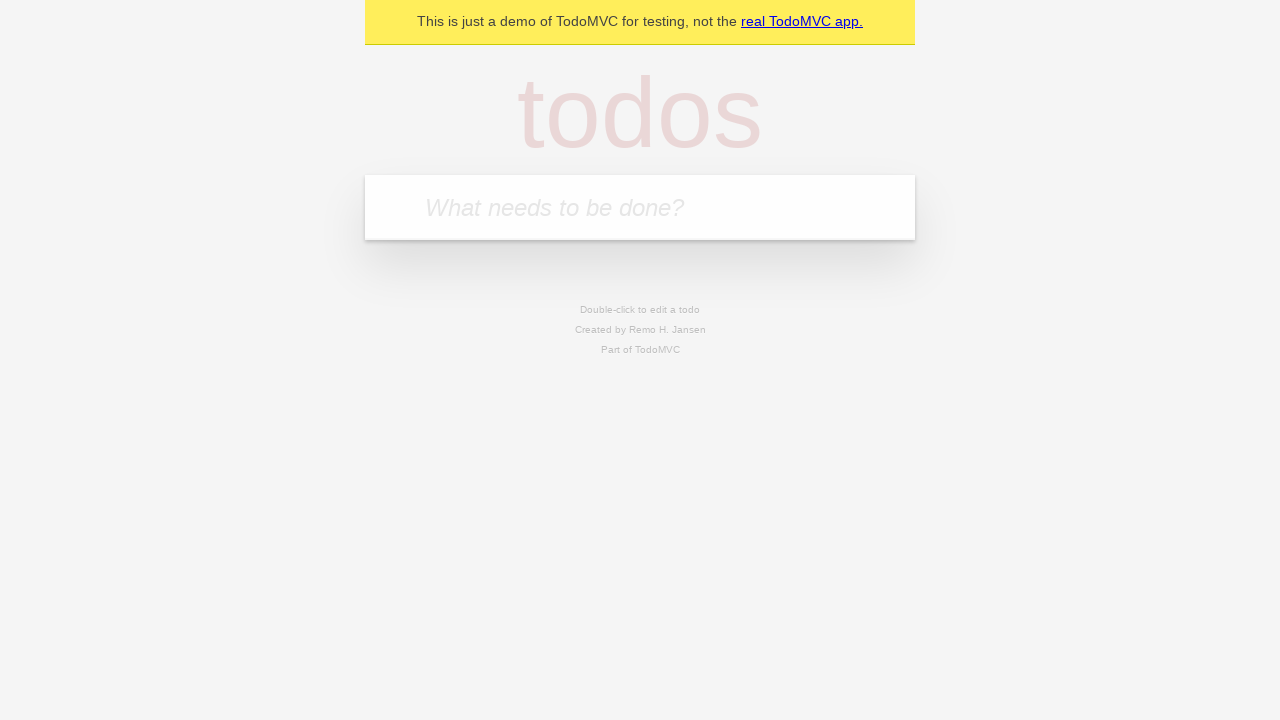

Filled input field with 'buy some cheese' on internal:attr=[placeholder="What needs to be done?"i]
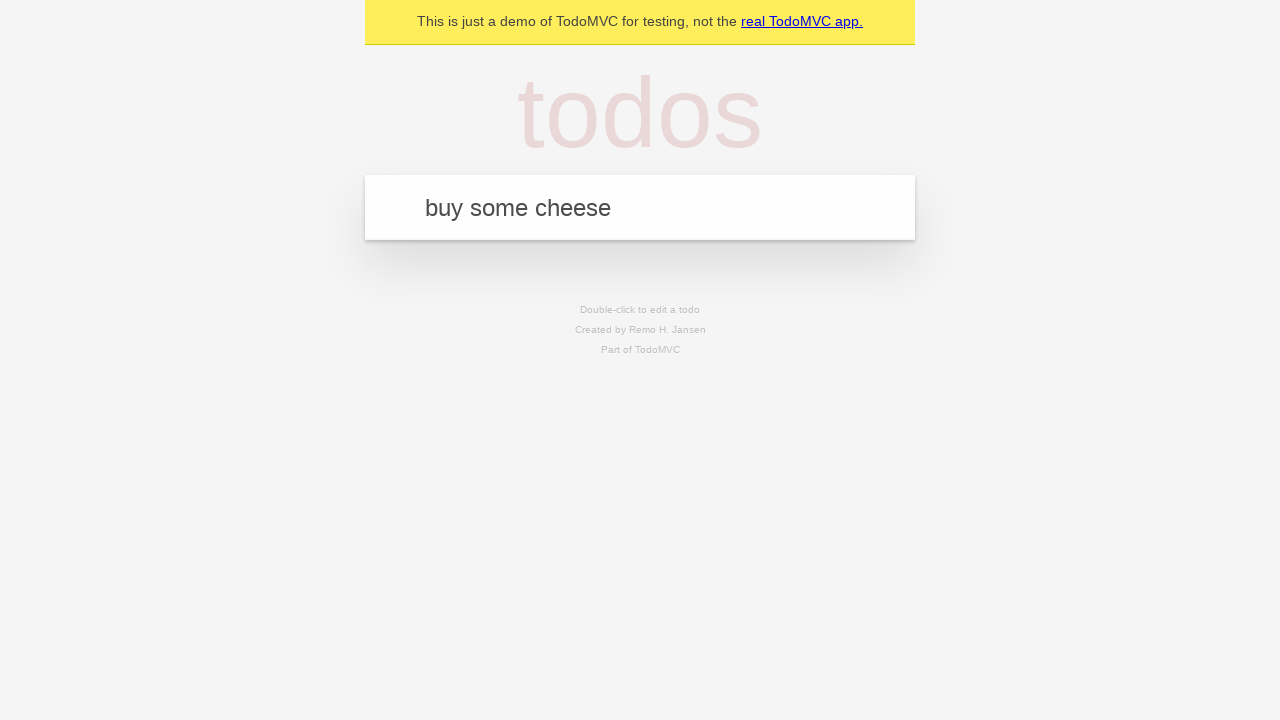

Pressed Enter to add first todo item on internal:attr=[placeholder="What needs to be done?"i]
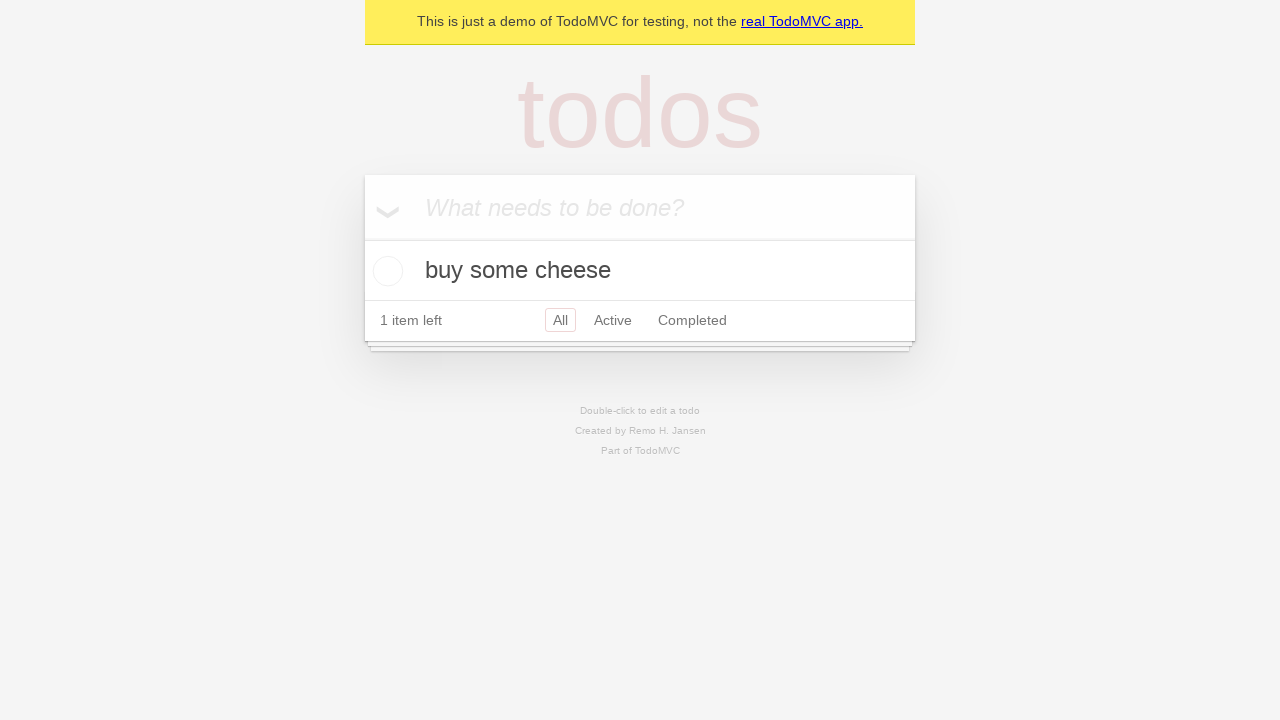

First todo item appeared in the list
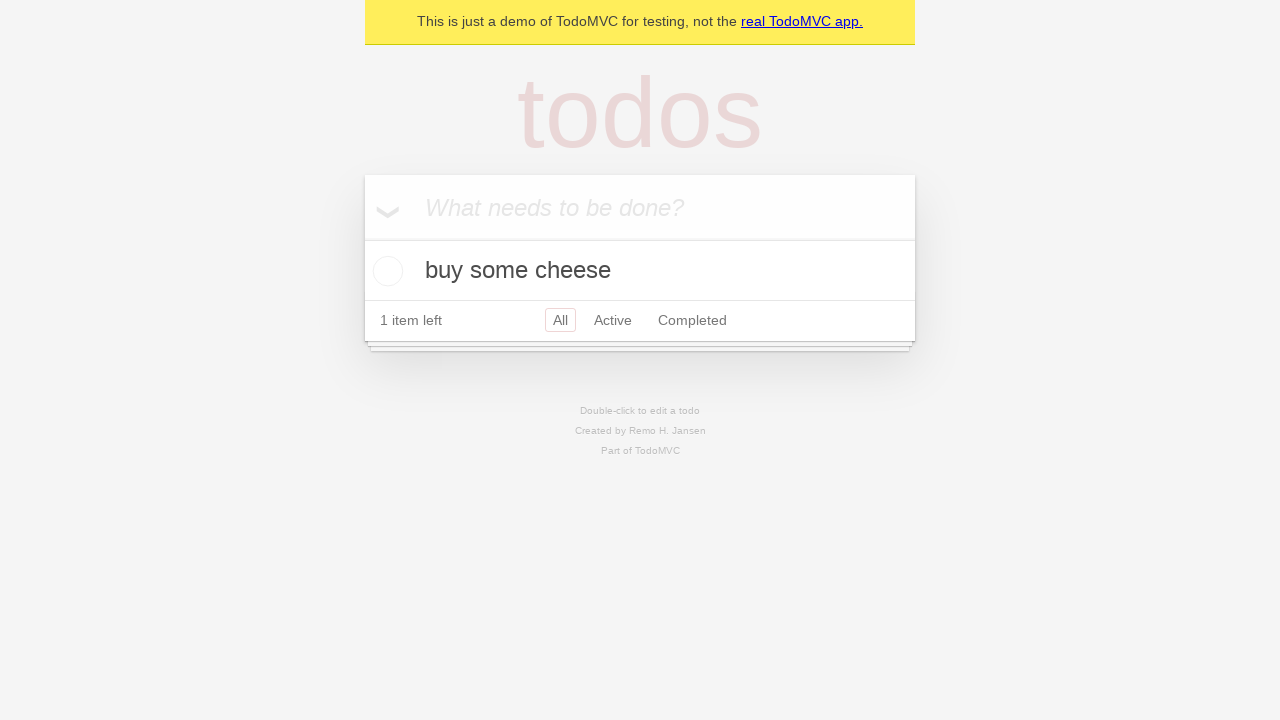

Filled input field with 'feed the cat' on internal:attr=[placeholder="What needs to be done?"i]
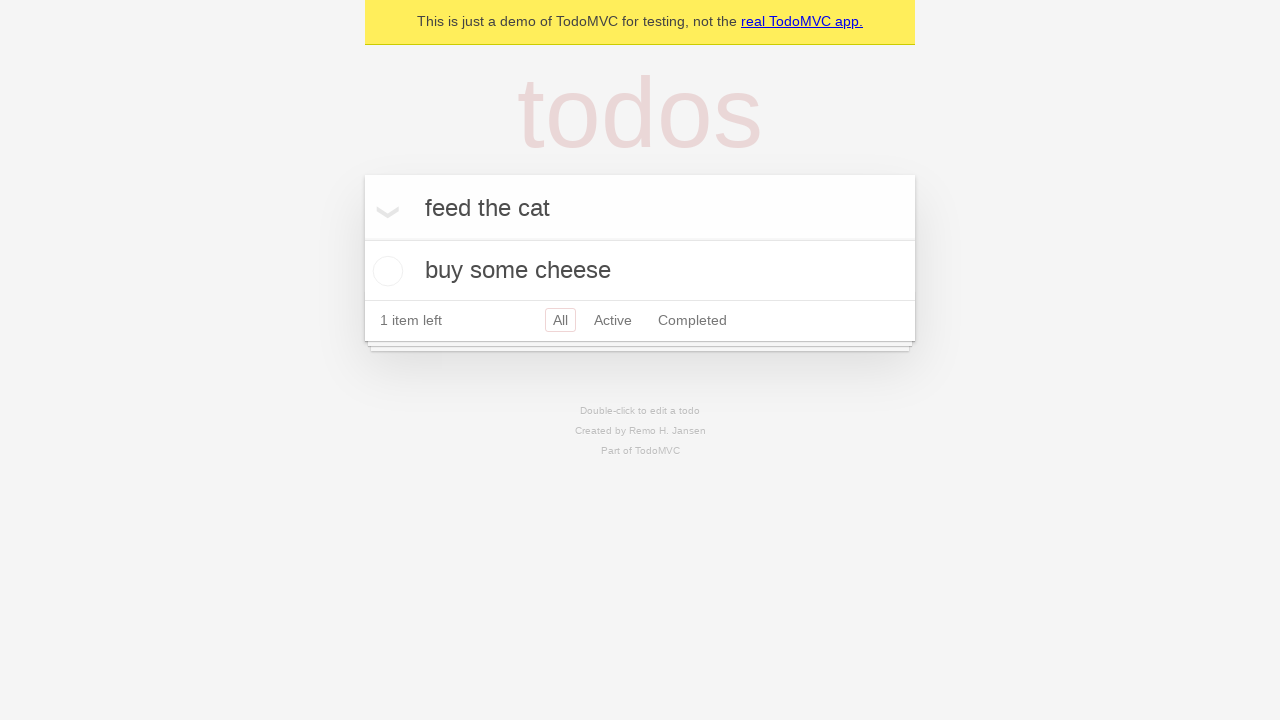

Pressed Enter to add second todo item on internal:attr=[placeholder="What needs to be done?"i]
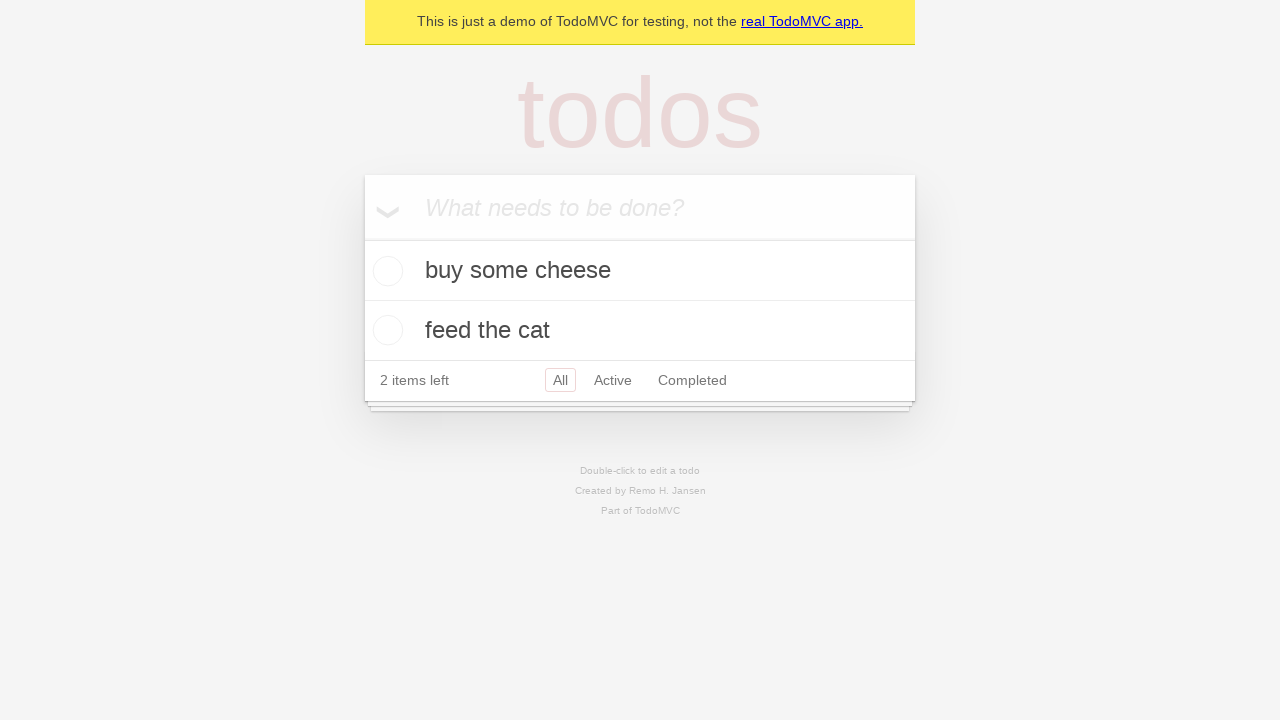

Second todo item appeared in the list
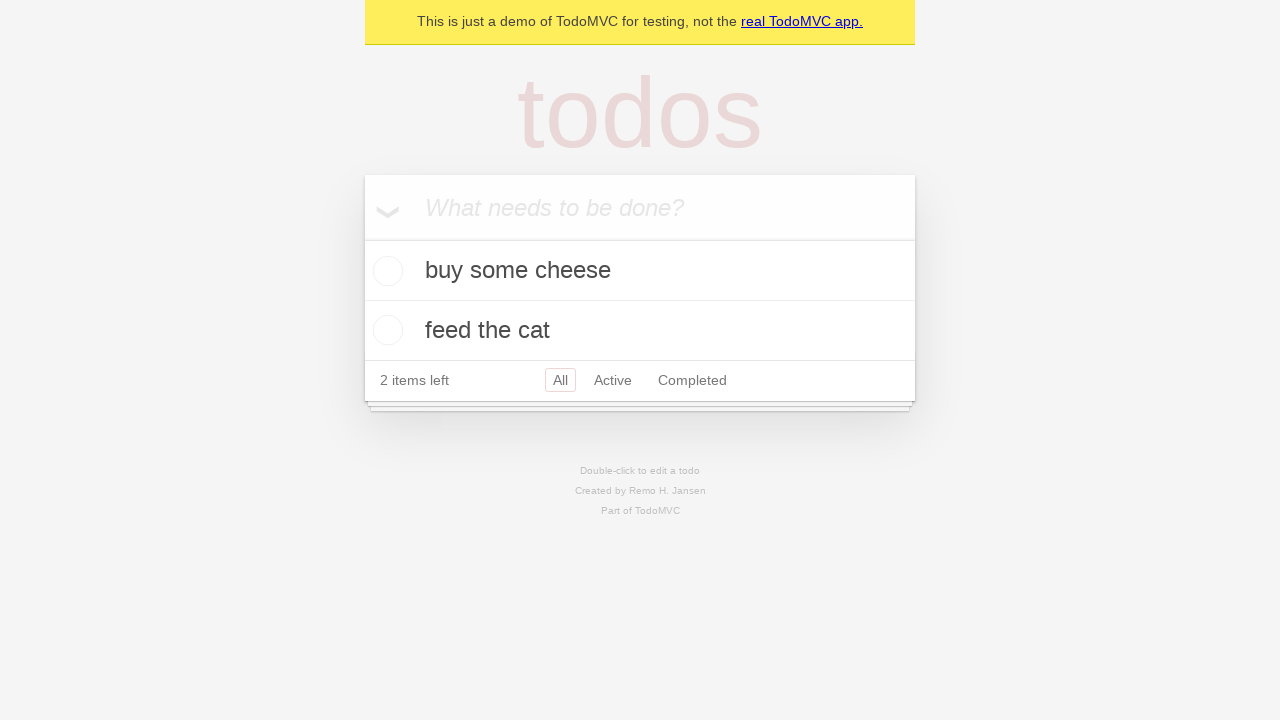

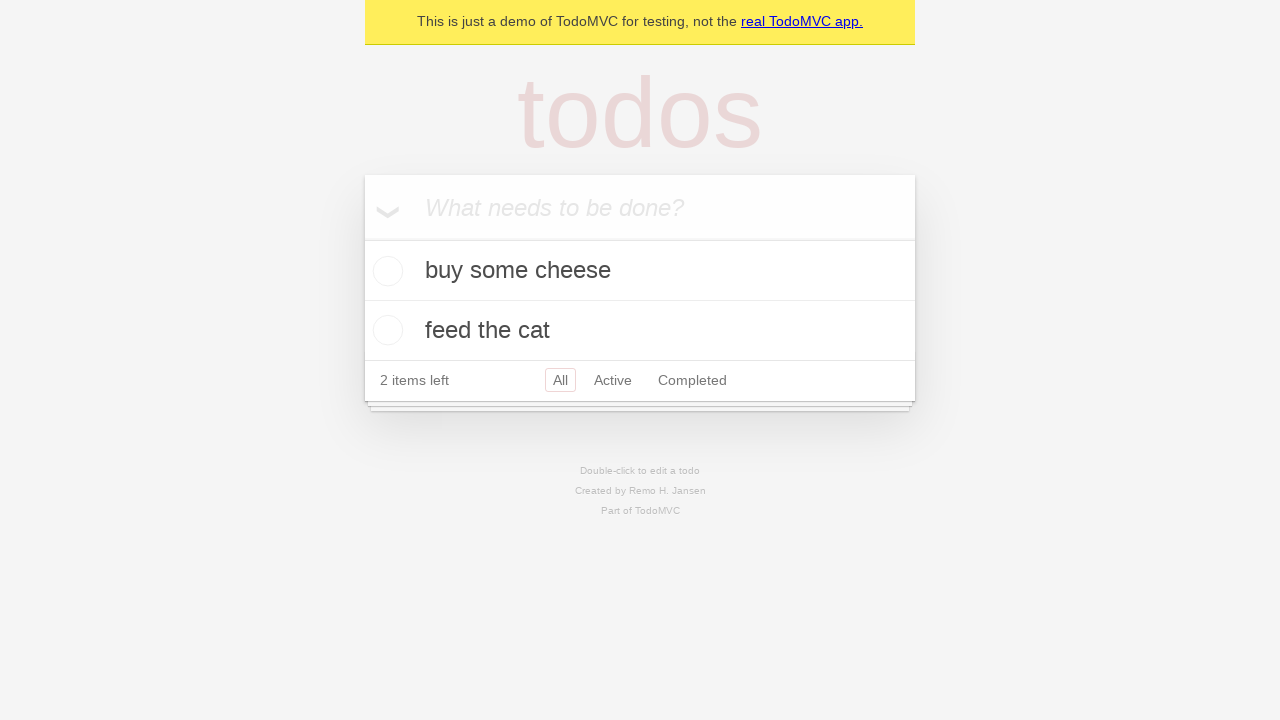